Solves a math captcha by reading a value, calculating the result using a logarithmic formula, and submitting the form with checkbox and radio button selections

Starting URL: http://suninjuly.github.io/math.html

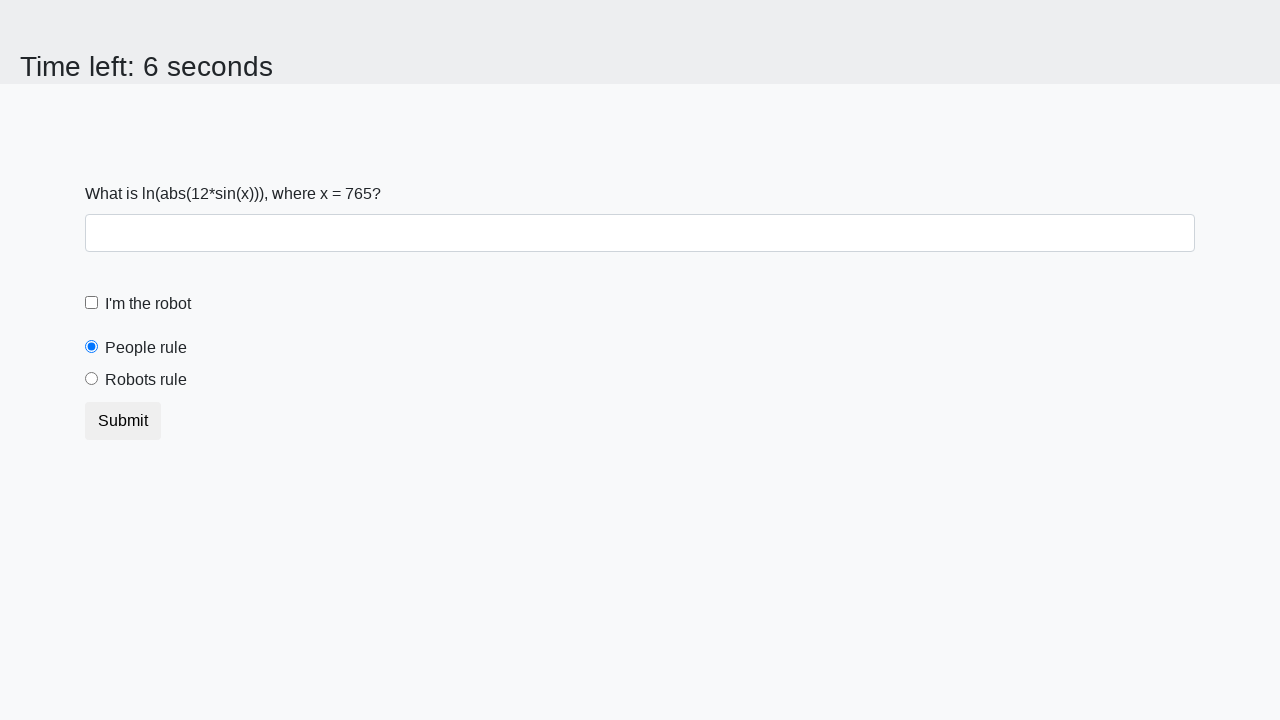

Retrieved math captcha input value from page
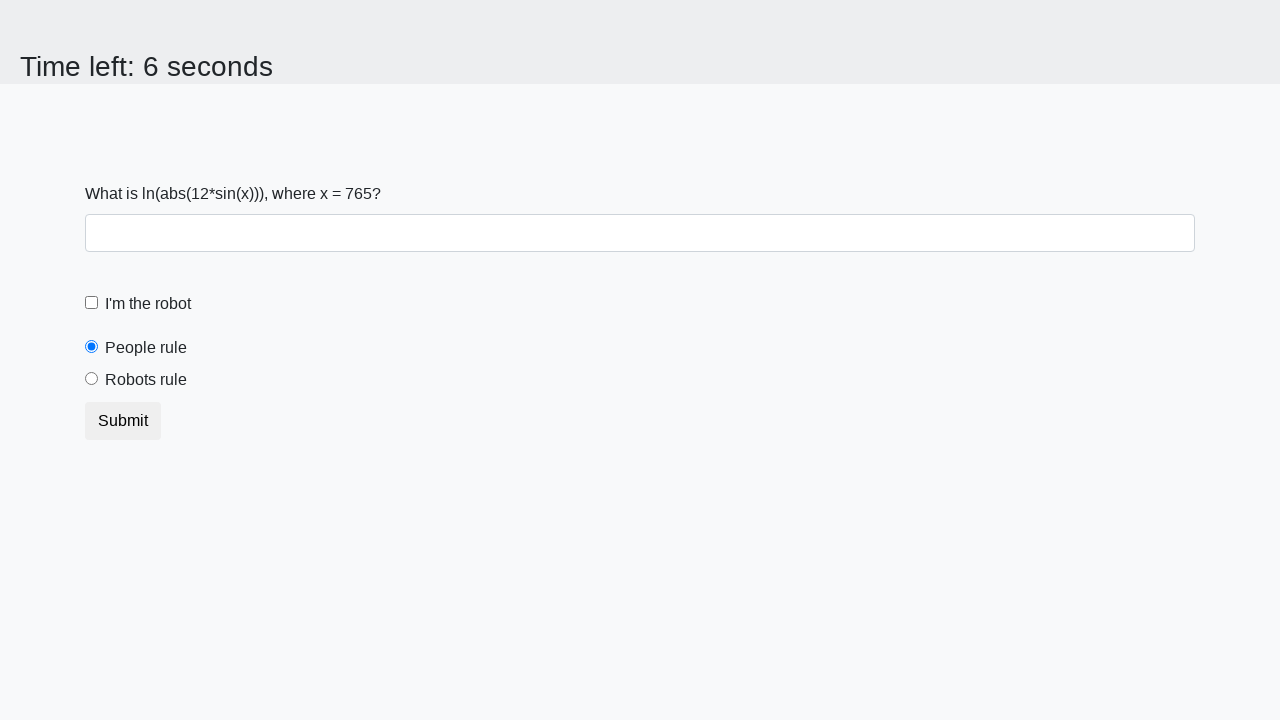

Calculated logarithmic formula result for math captcha
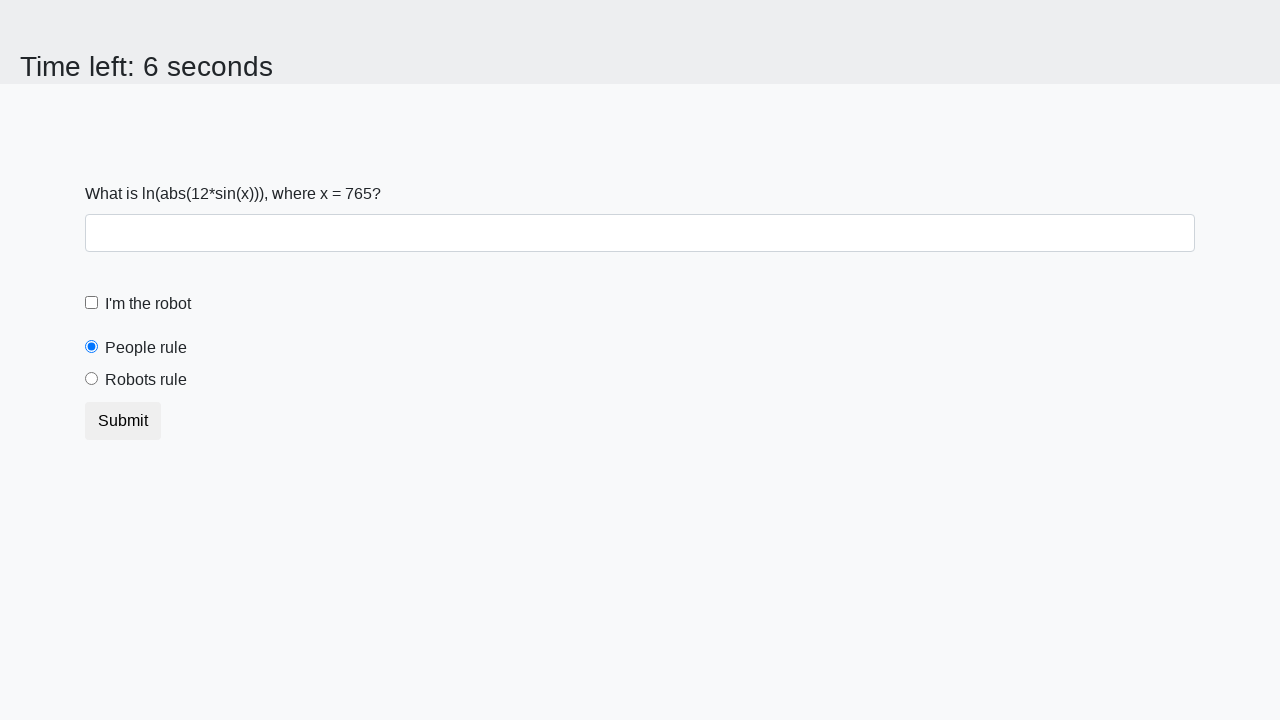

Filled answer field with calculated result on #answer
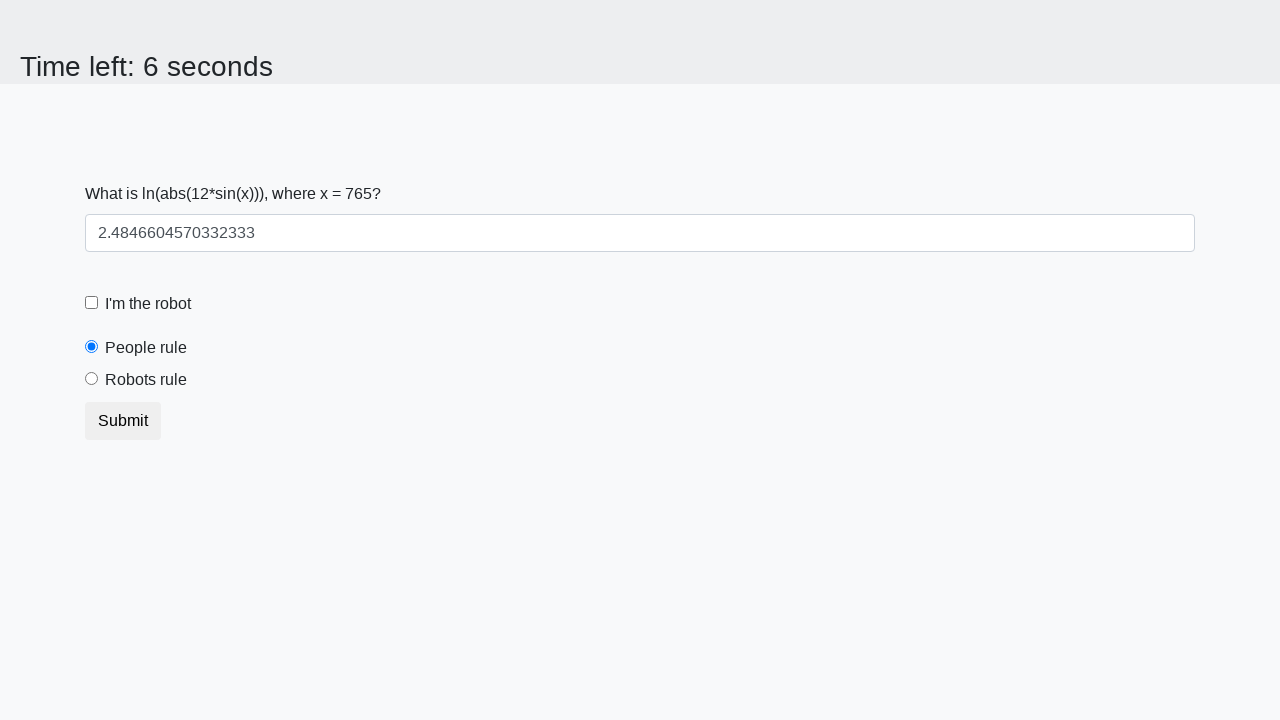

Clicked robot checkbox at (148, 304) on [for='robotCheckbox']
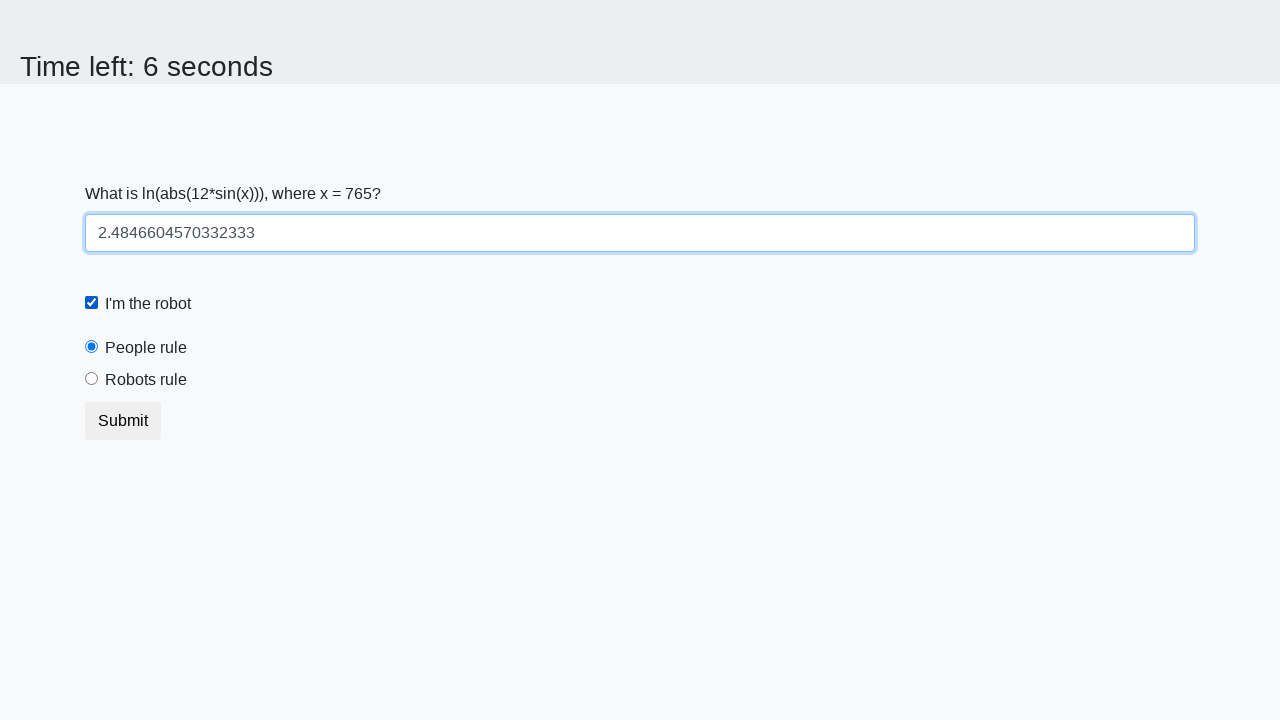

Selected robots rule radio button at (146, 380) on [for='robotsRule']
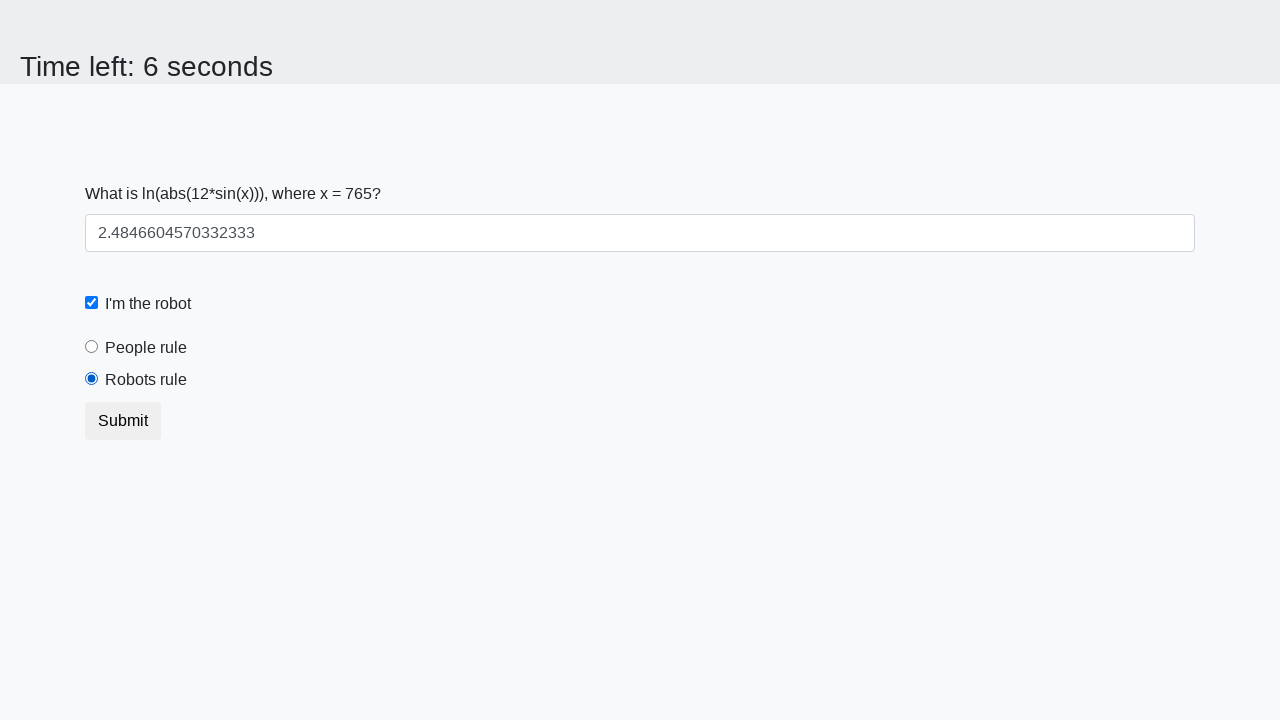

Submitted form with all selections at (123, 421) on button[type='submit']
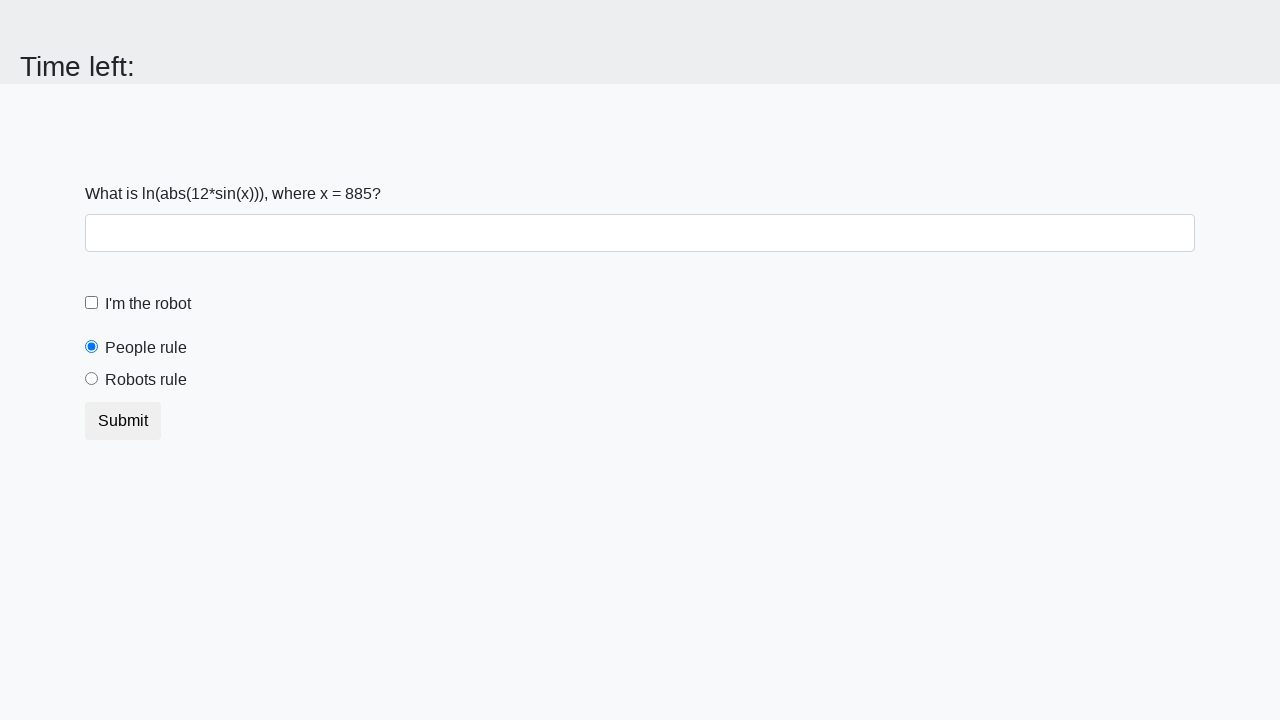

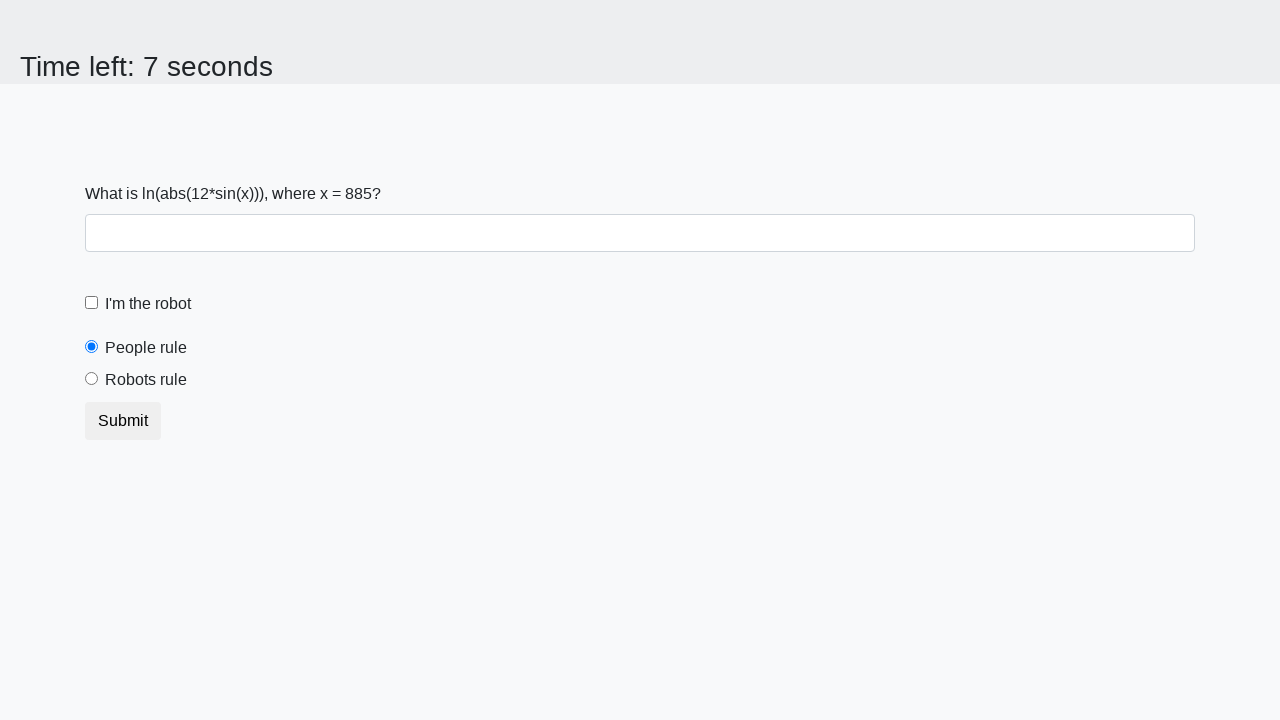